Navigates to CRM Pro website and verifies the presence and dimensions of the login button element

Starting URL: https://classic.crmpro.com

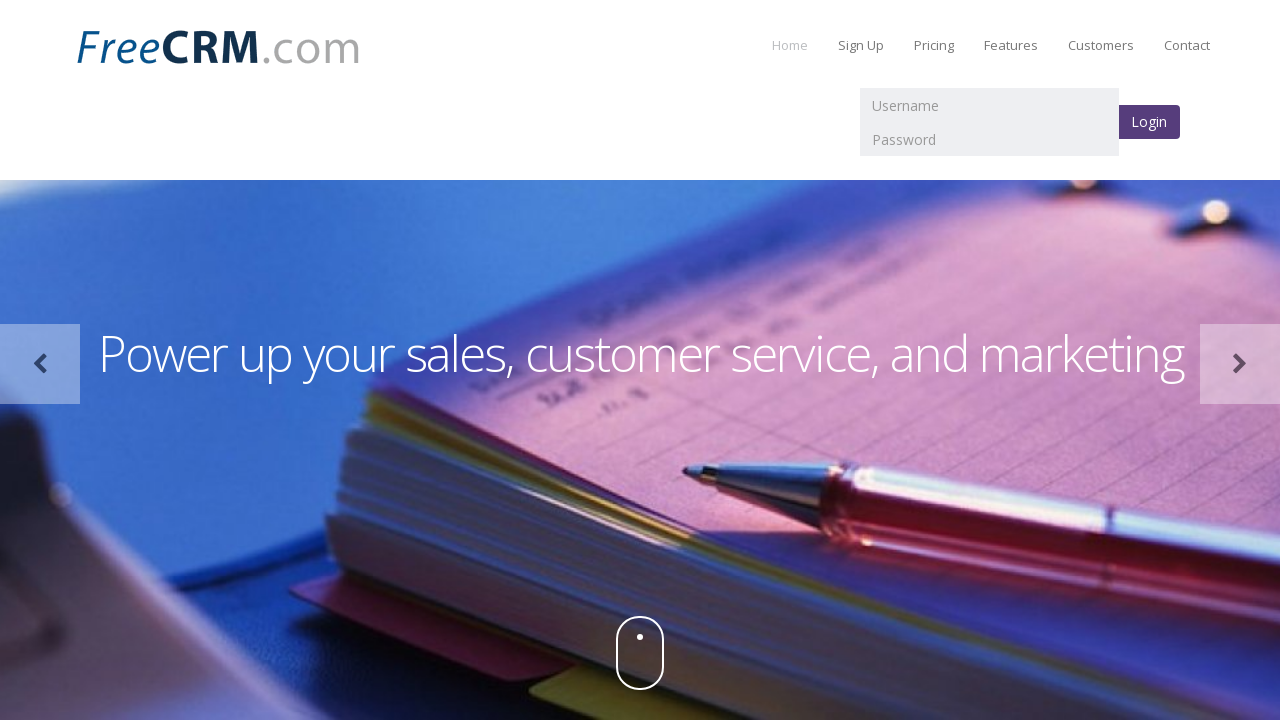

Navigated to CRM Pro website at https://classic.crmpro.com
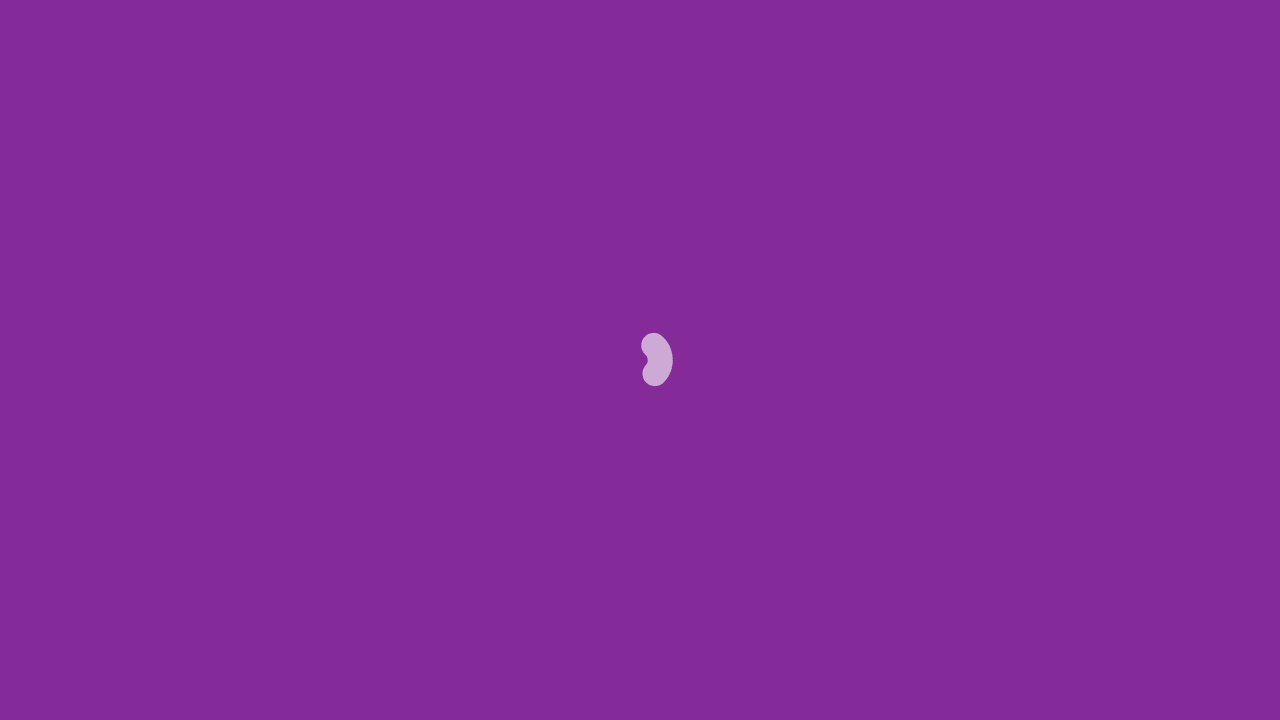

Located login button element using XPath selector
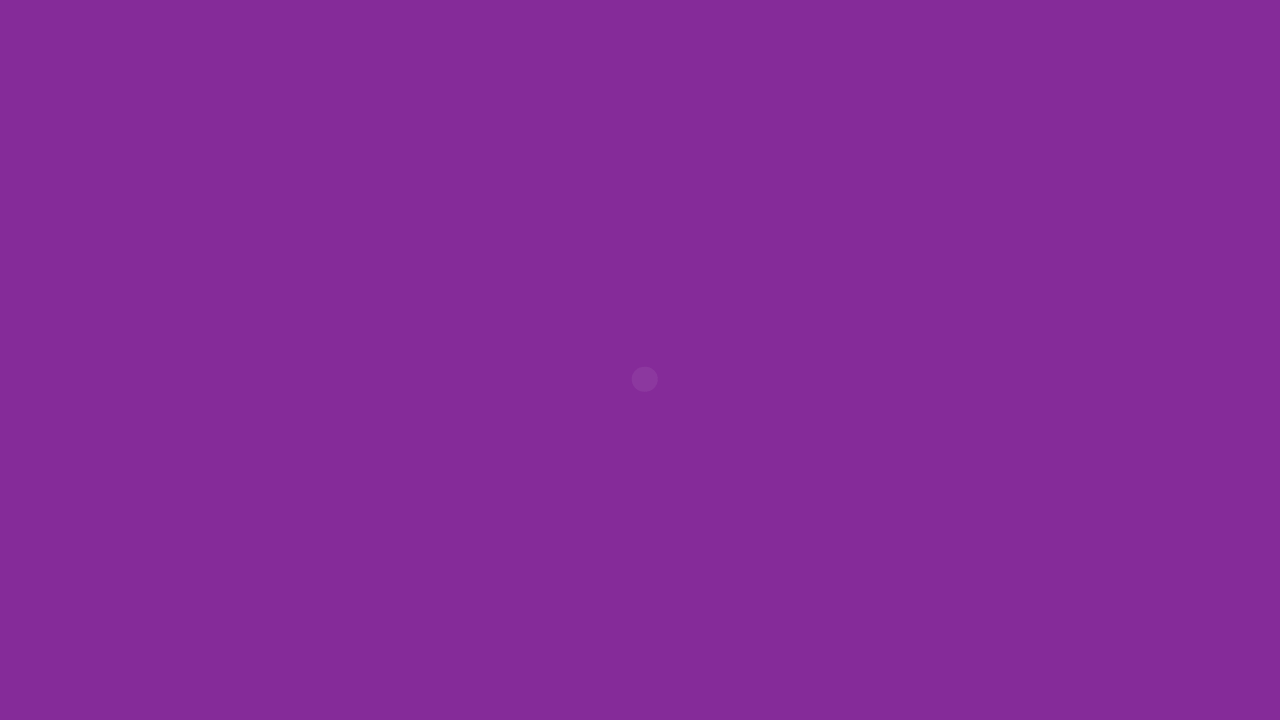

Verified login button element is present and visible
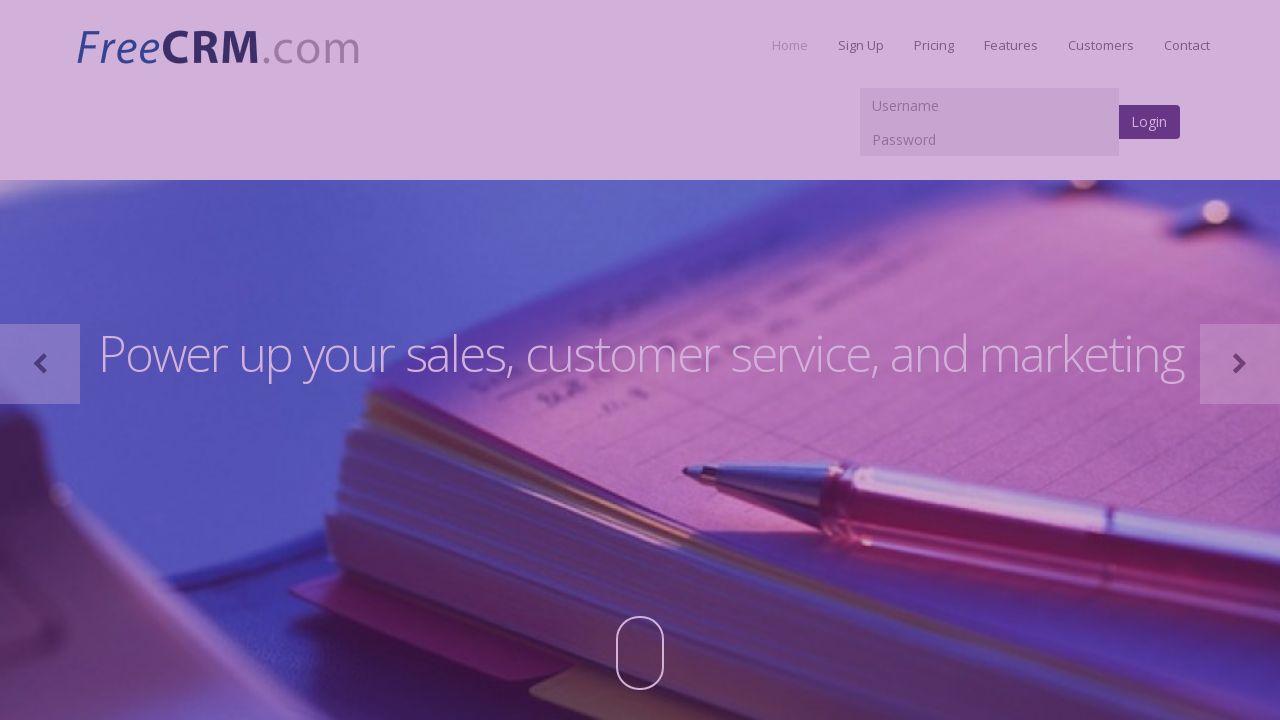

Retrieved bounding box dimensions for login button
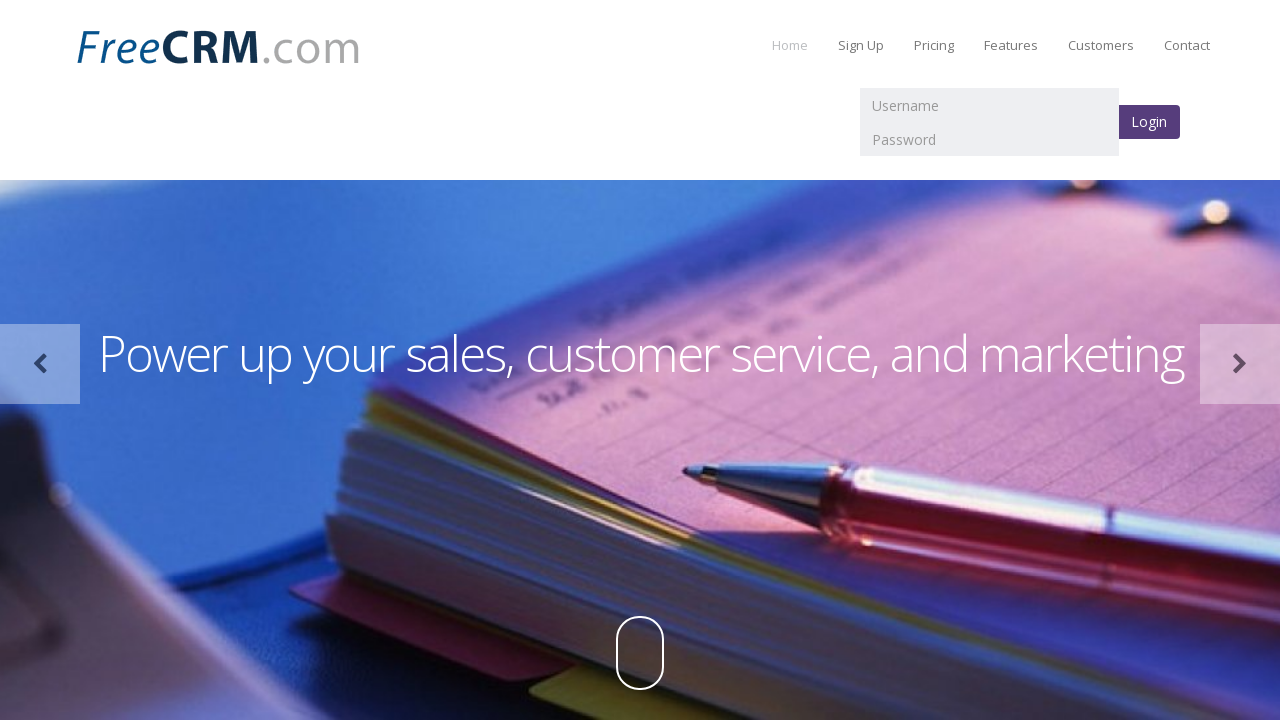

Login button dimensions verified - Height: 34, Width: 62, X: 1118, Y: 105
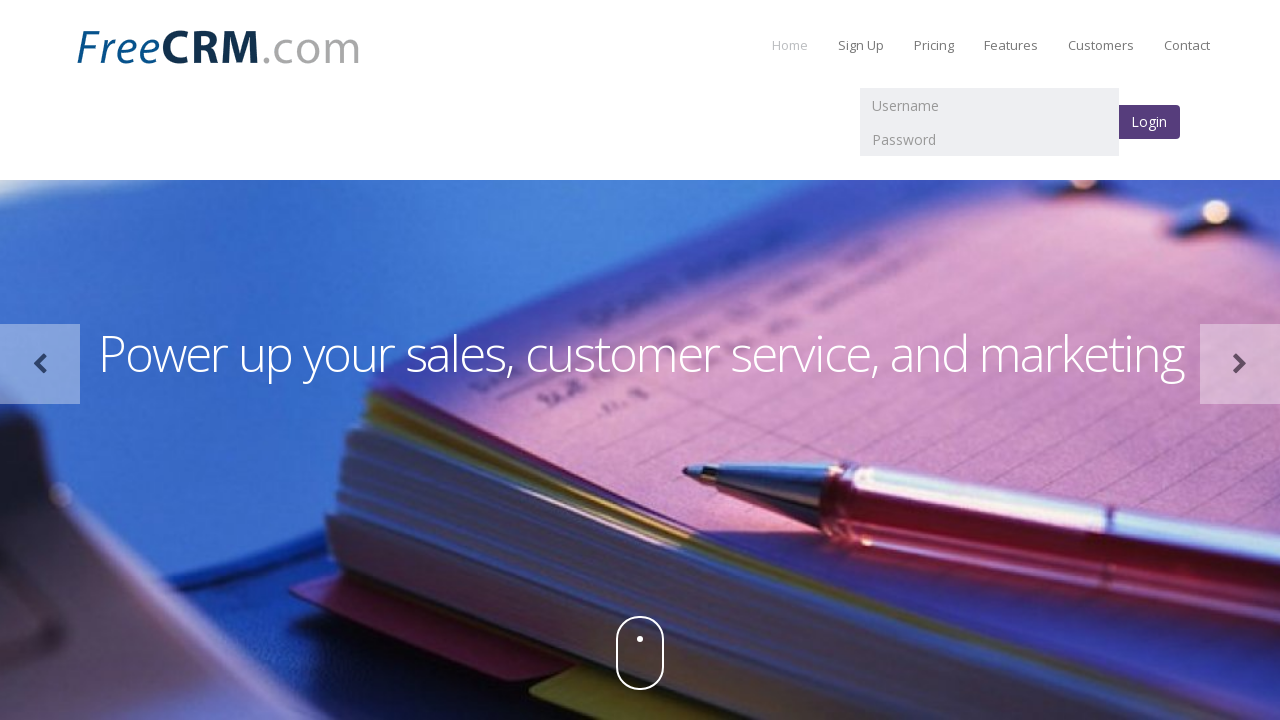

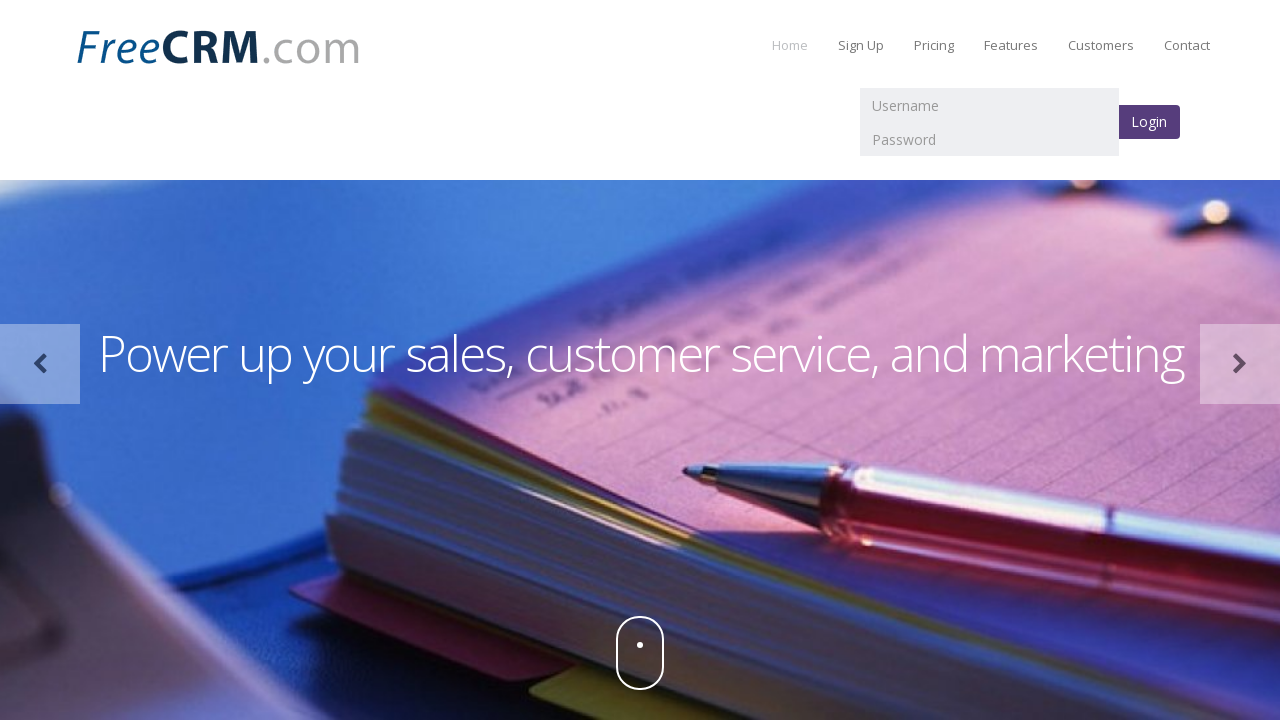